Tests When2meet scheduling functionality by signing in with a name/password and selecting available time slots on the schedule grid

Starting URL: https://www.when2meet.com/?13706256-dnJuv

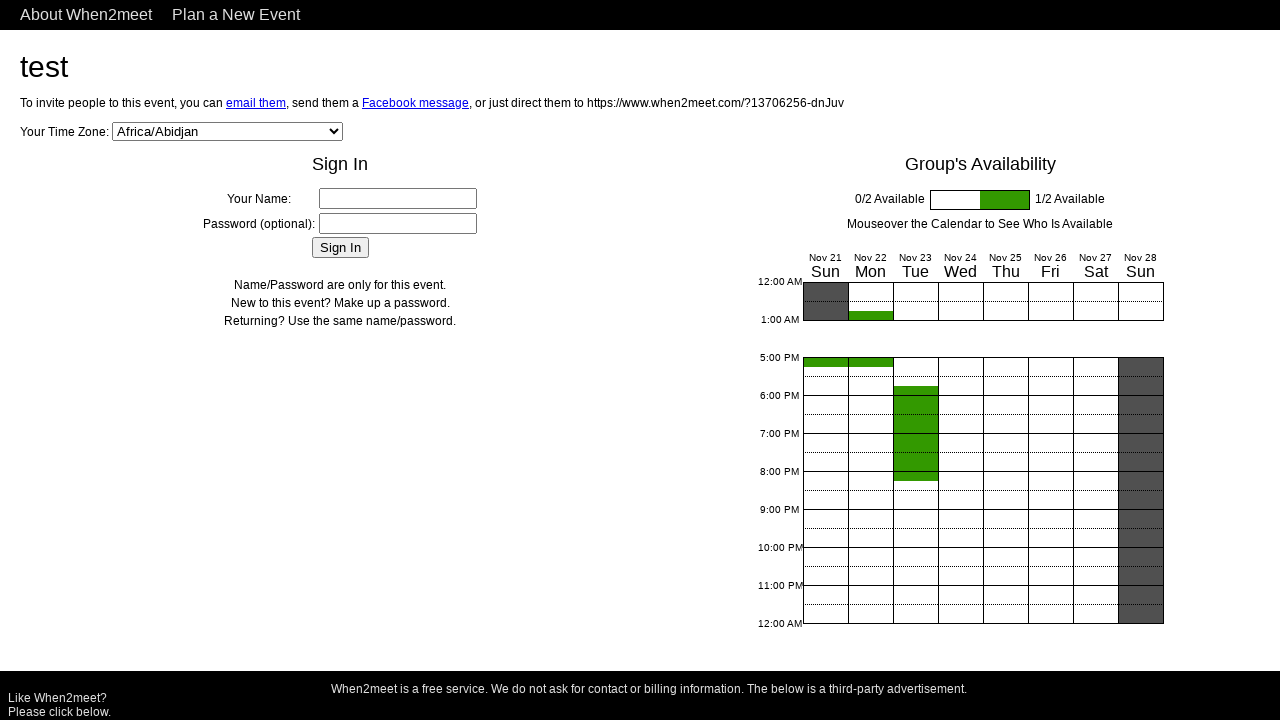

Filled in participant name field with 'participant' on #name
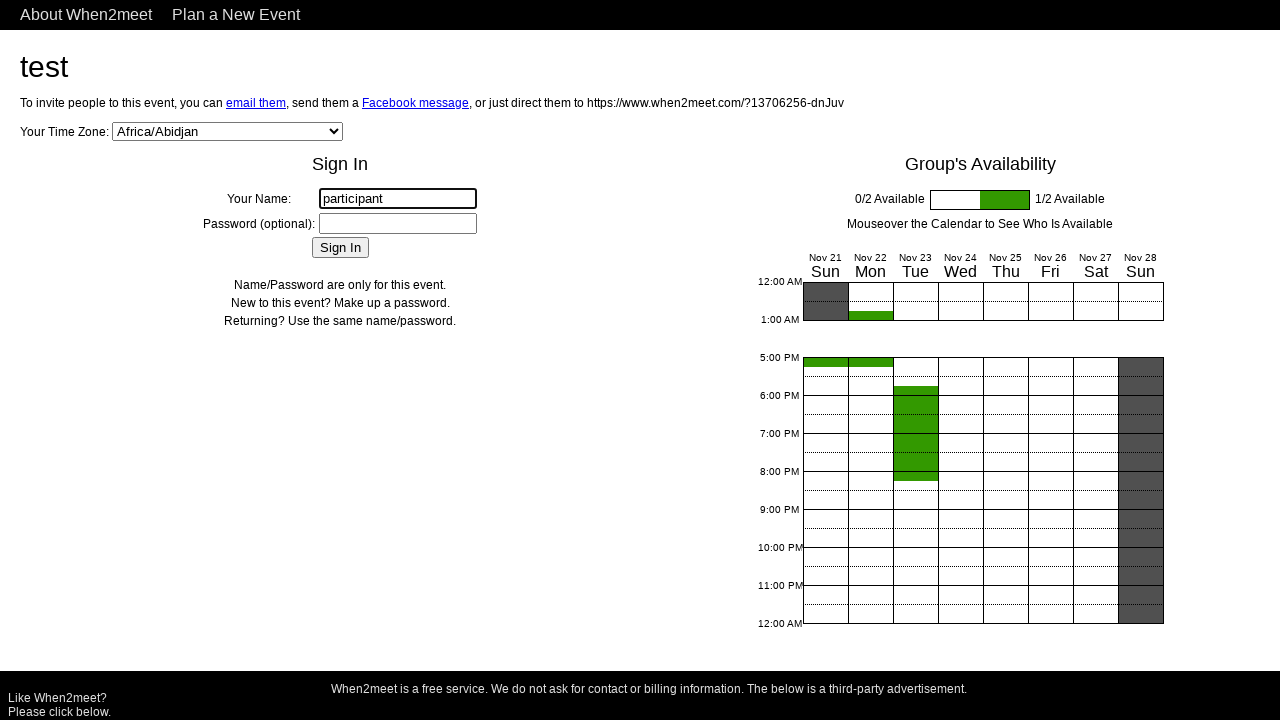

Filled in password field with 'password' on #password
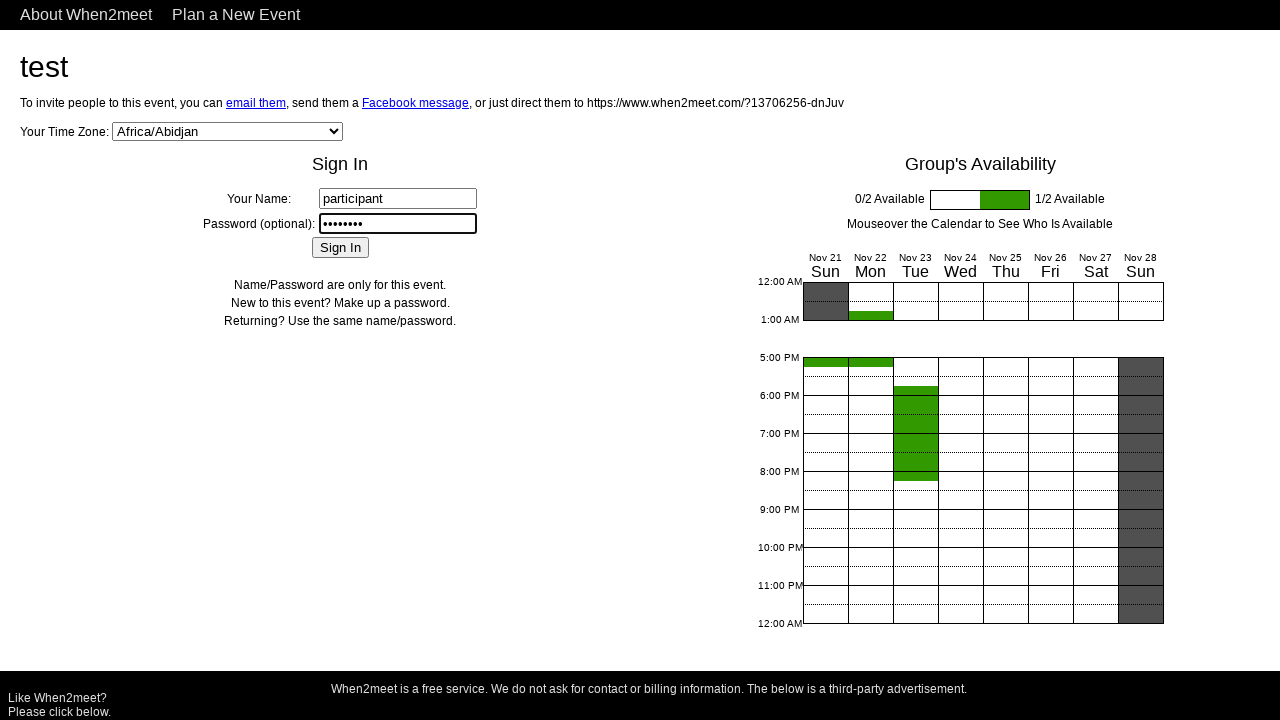

Clicked Sign In button to authenticate at (340, 248) on input[value='Sign In']
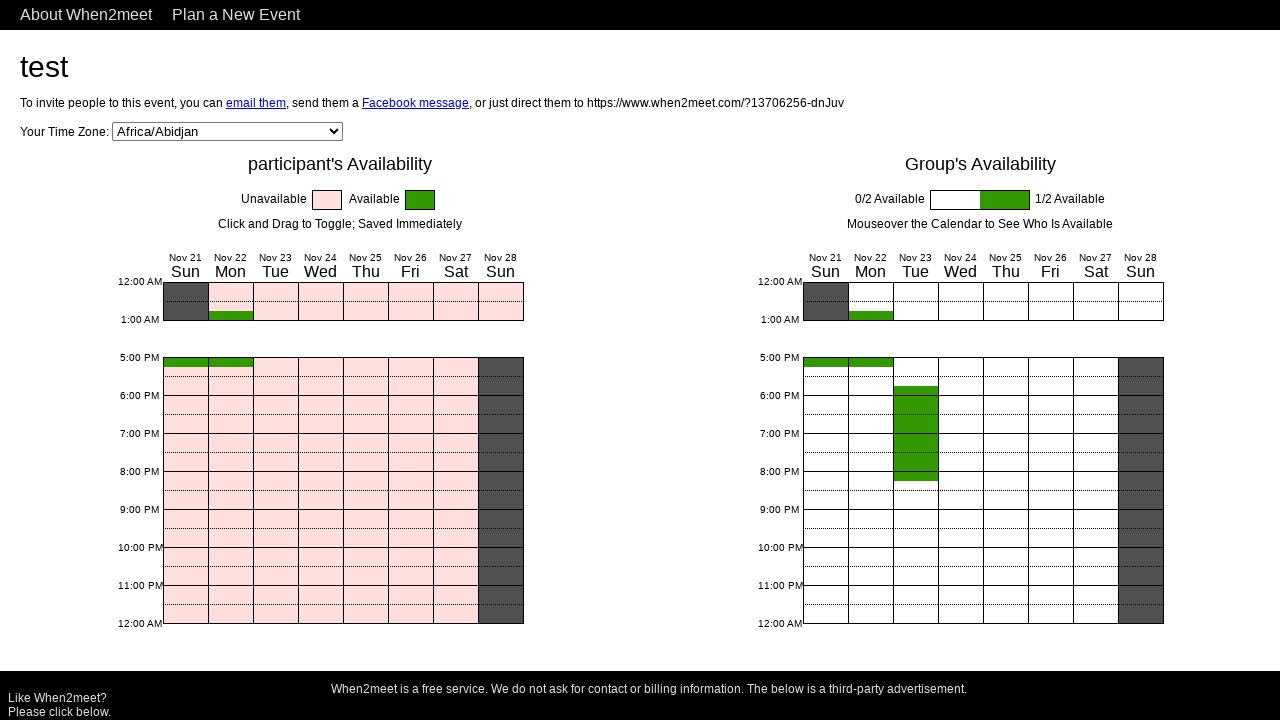

Schedule grid loaded successfully
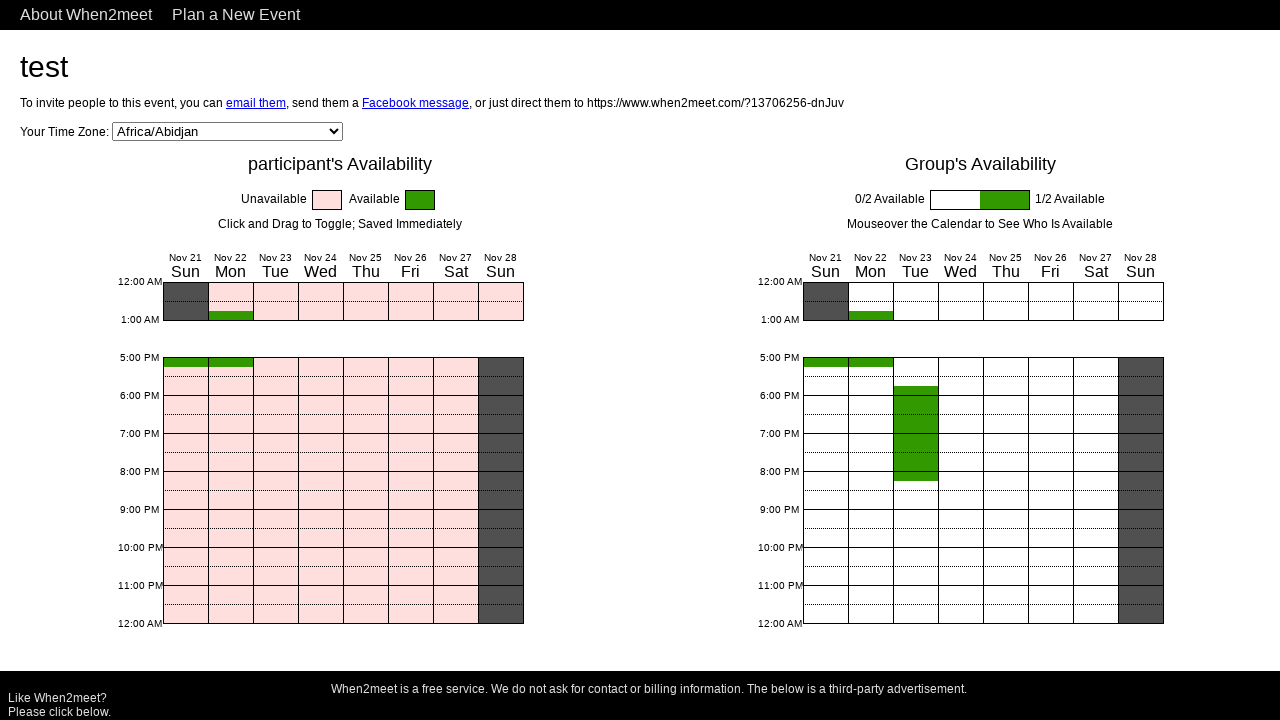

Clicked on first time slot at (185, 362) on #YouTime1637514000
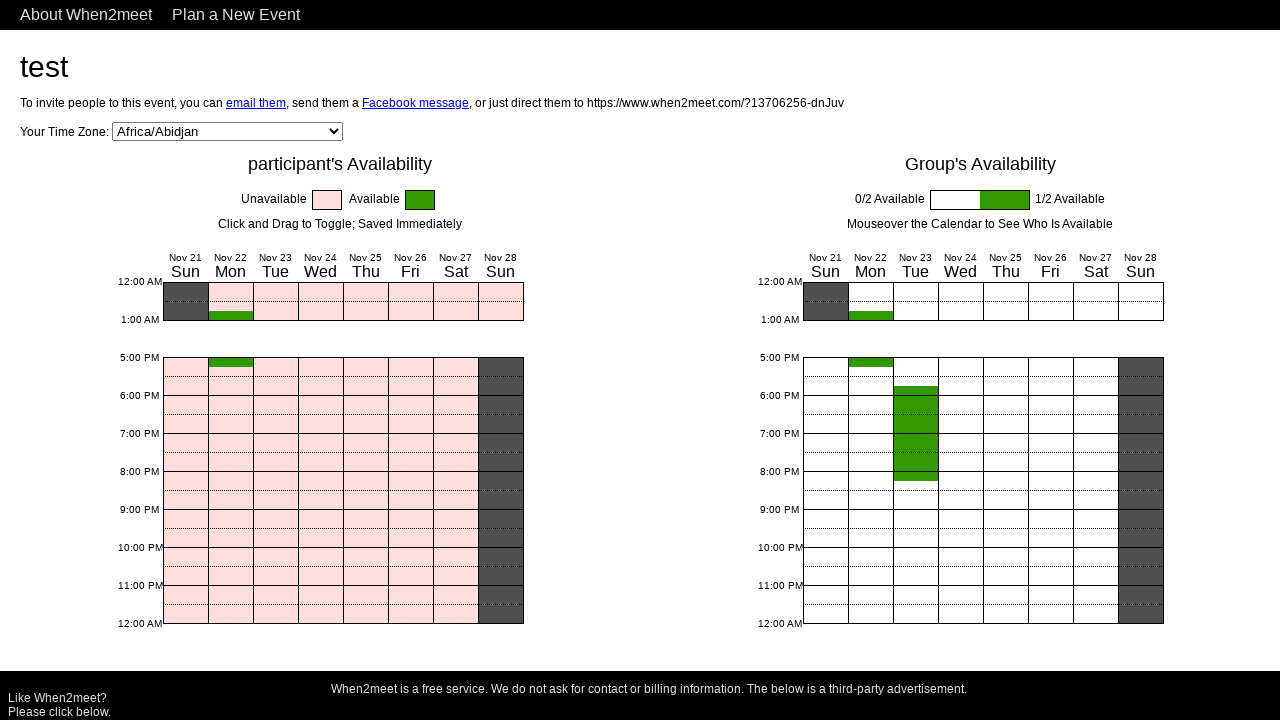

Dragged to select time range from first to last slot at (230, 316)
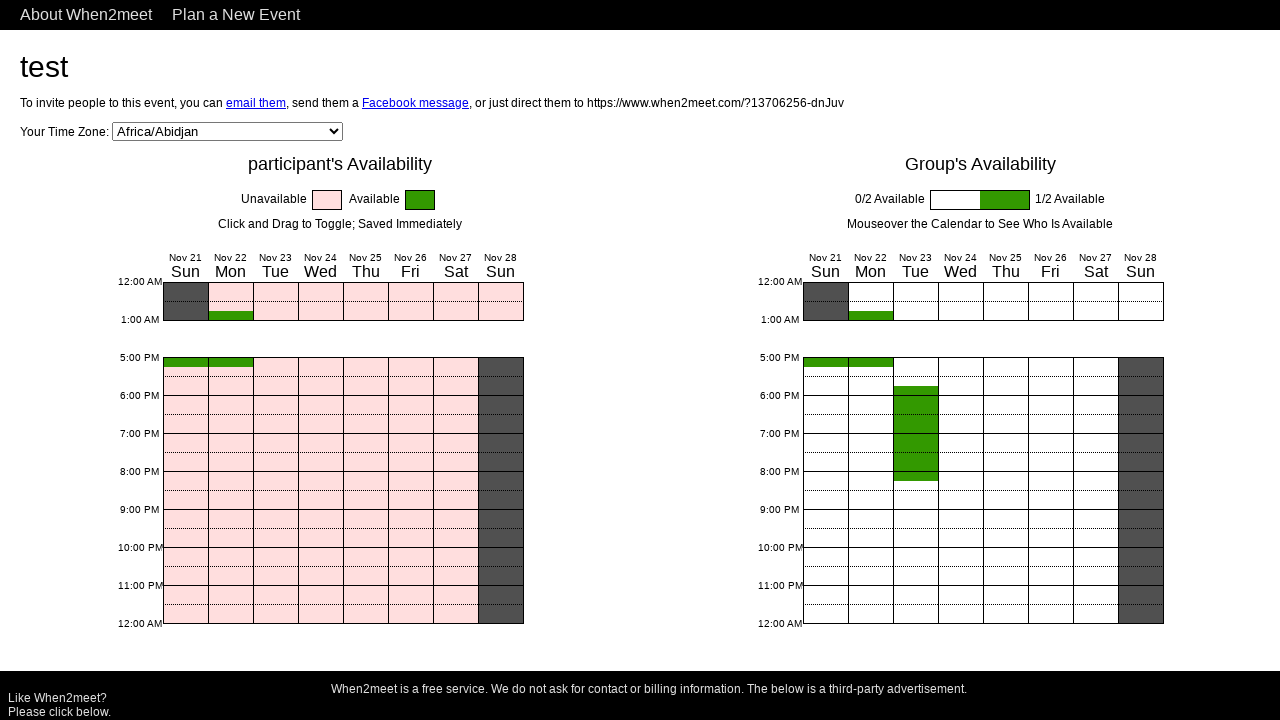

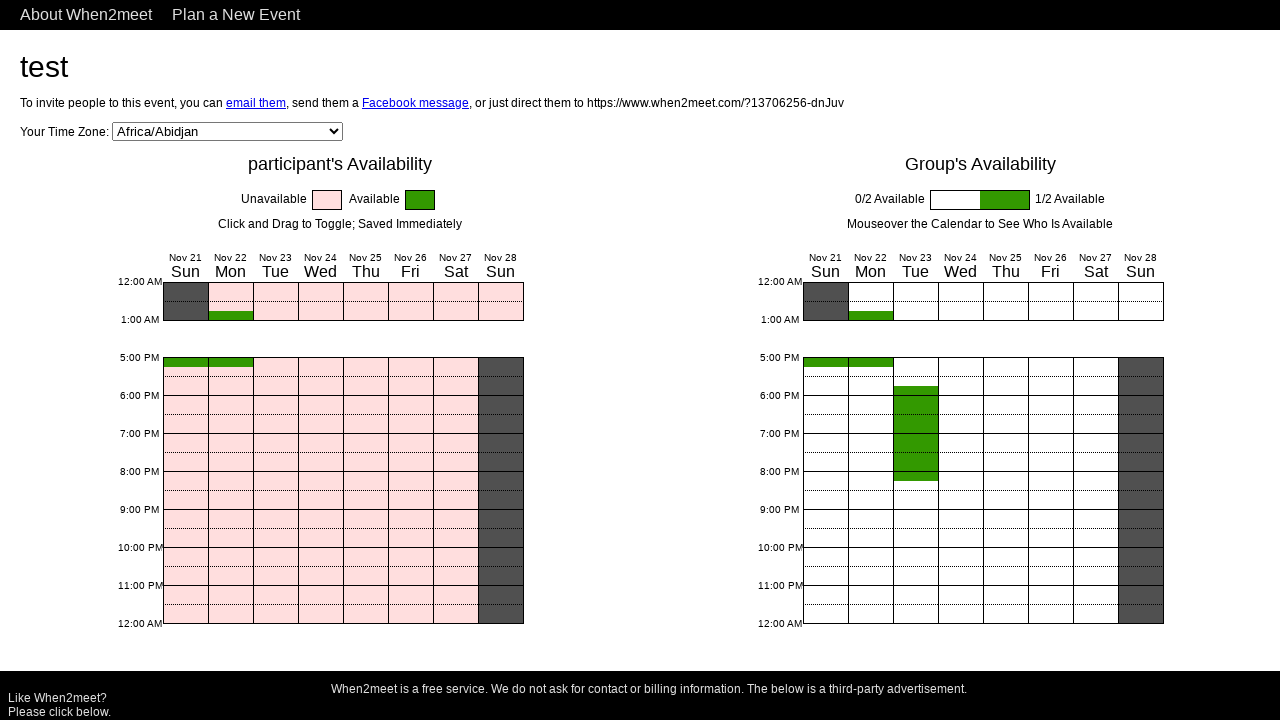